Tests autocomplete functionality by typing "uni" in a search box, selecting "United Kingdom" from the suggestions dropdown, clicking submit, and verifying the result contains "United Kingdom".

Starting URL: https://testcenter.techproeducation.com/index.php?page=autocomplete

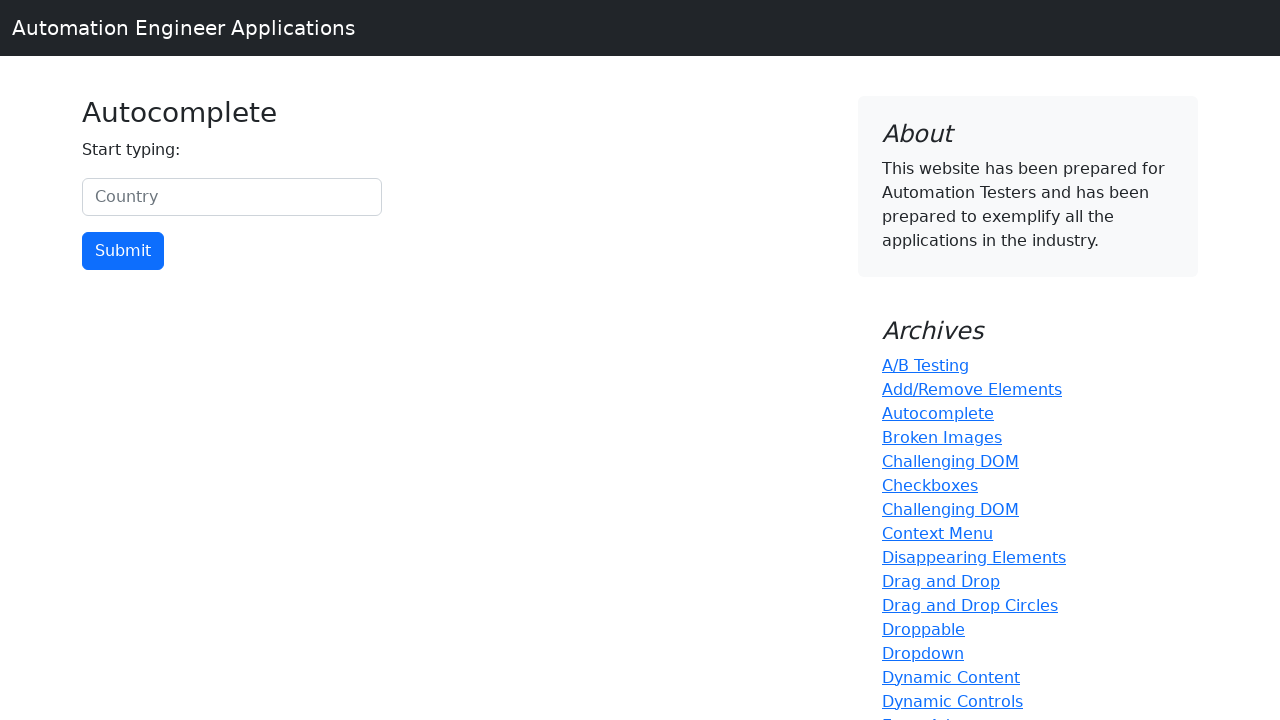

Typed 'uni' in the autocomplete search box on #myCountry
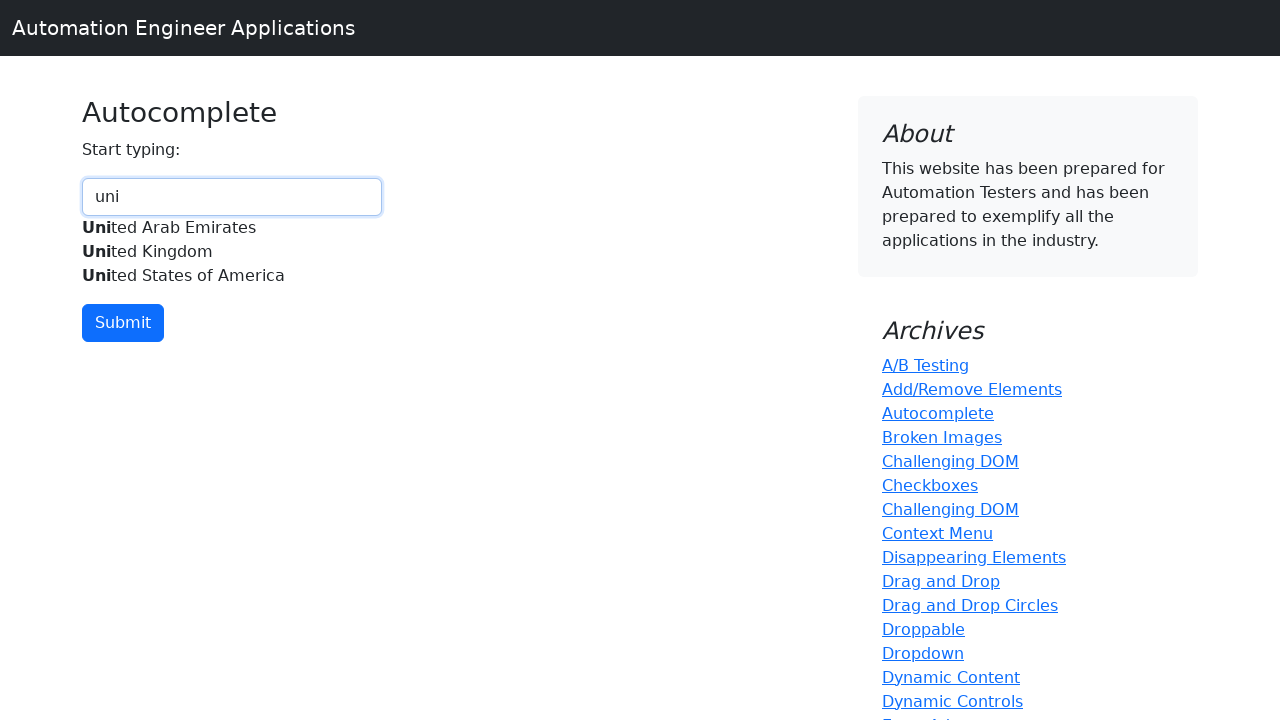

Autocomplete suggestions dropdown appeared
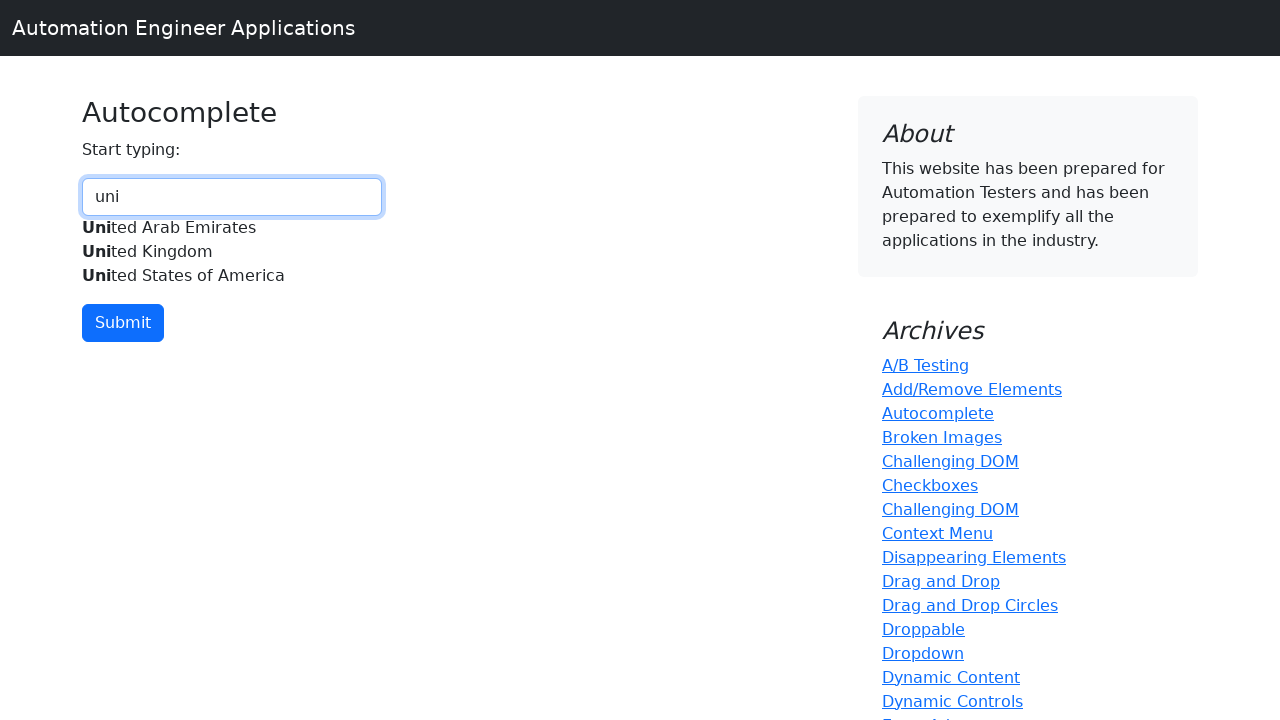

Selected 'United Kingdom' from the autocomplete suggestions at (232, 252) on xpath=//div[@id='myCountryautocomplete-list']//div[.='United Kingdom']
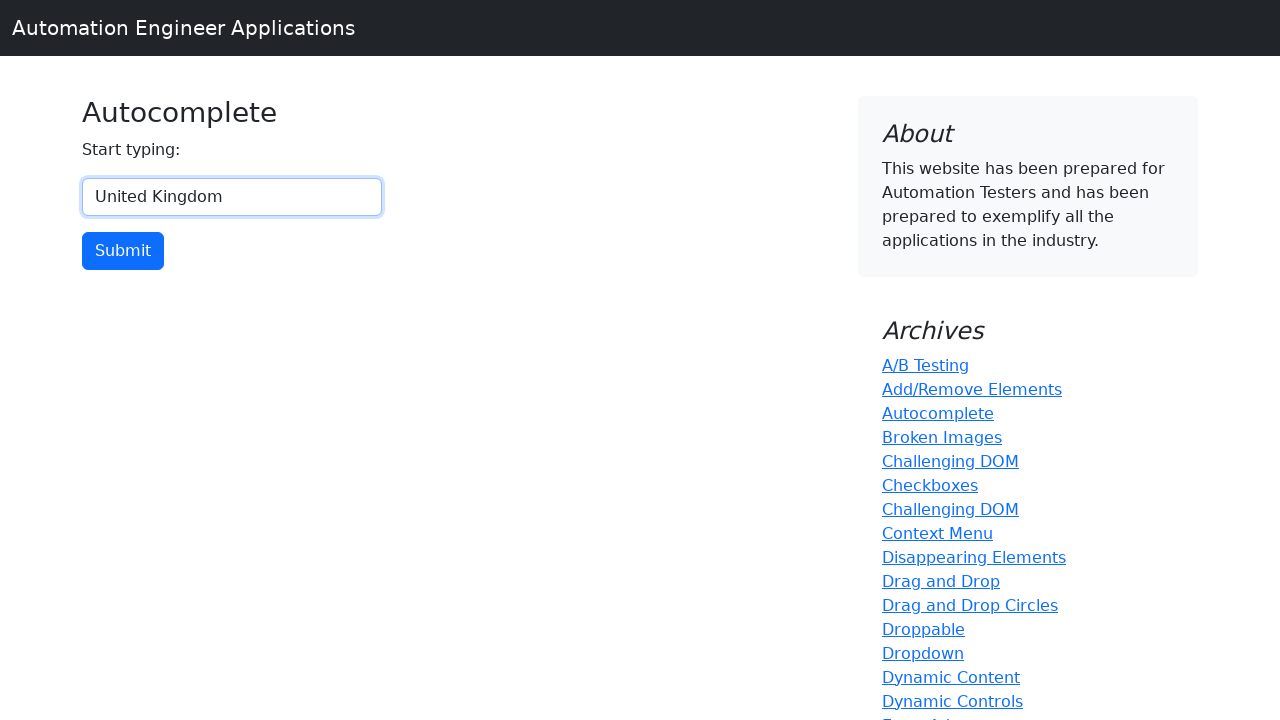

Clicked the submit button at (123, 251) on input[type='button']
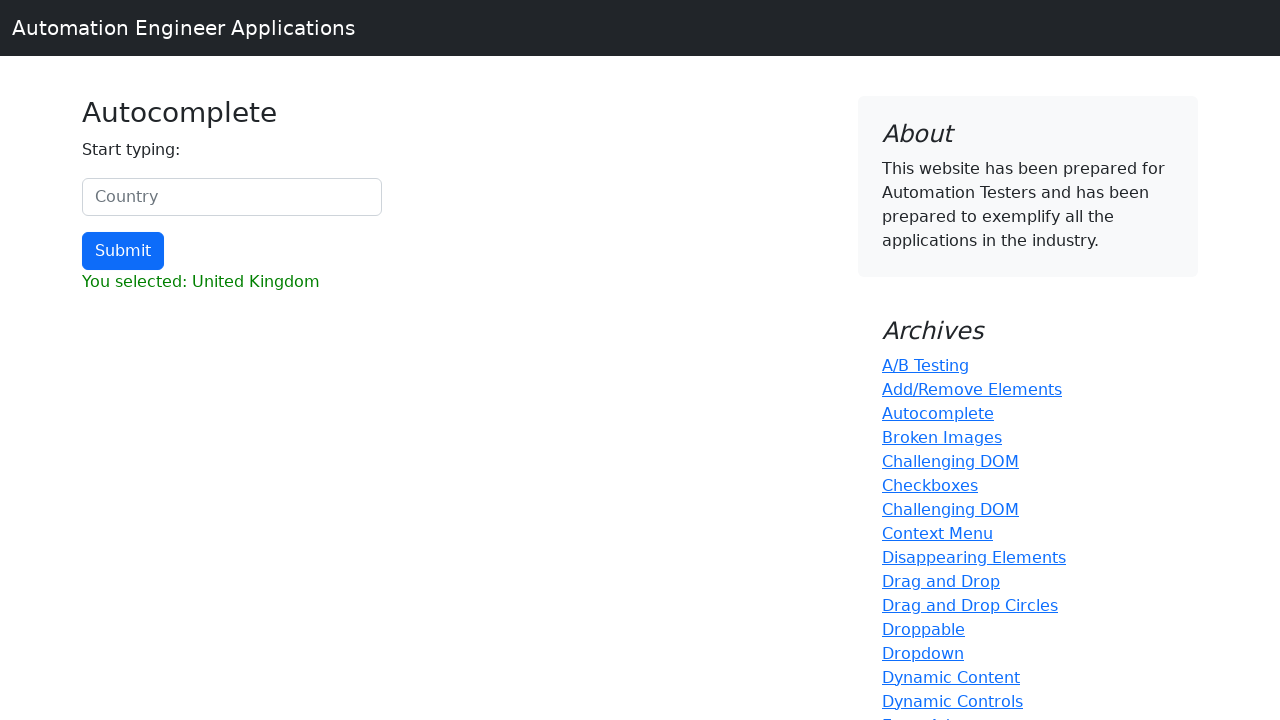

Result section loaded
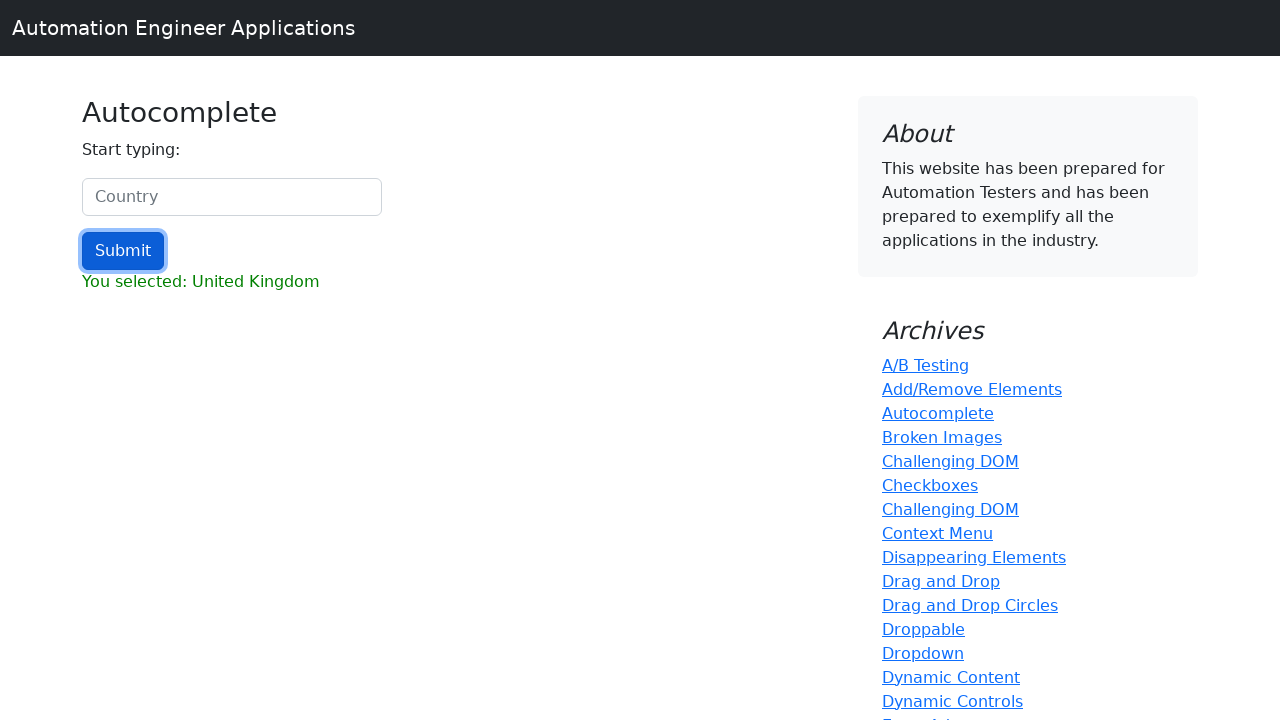

Retrieved result text content
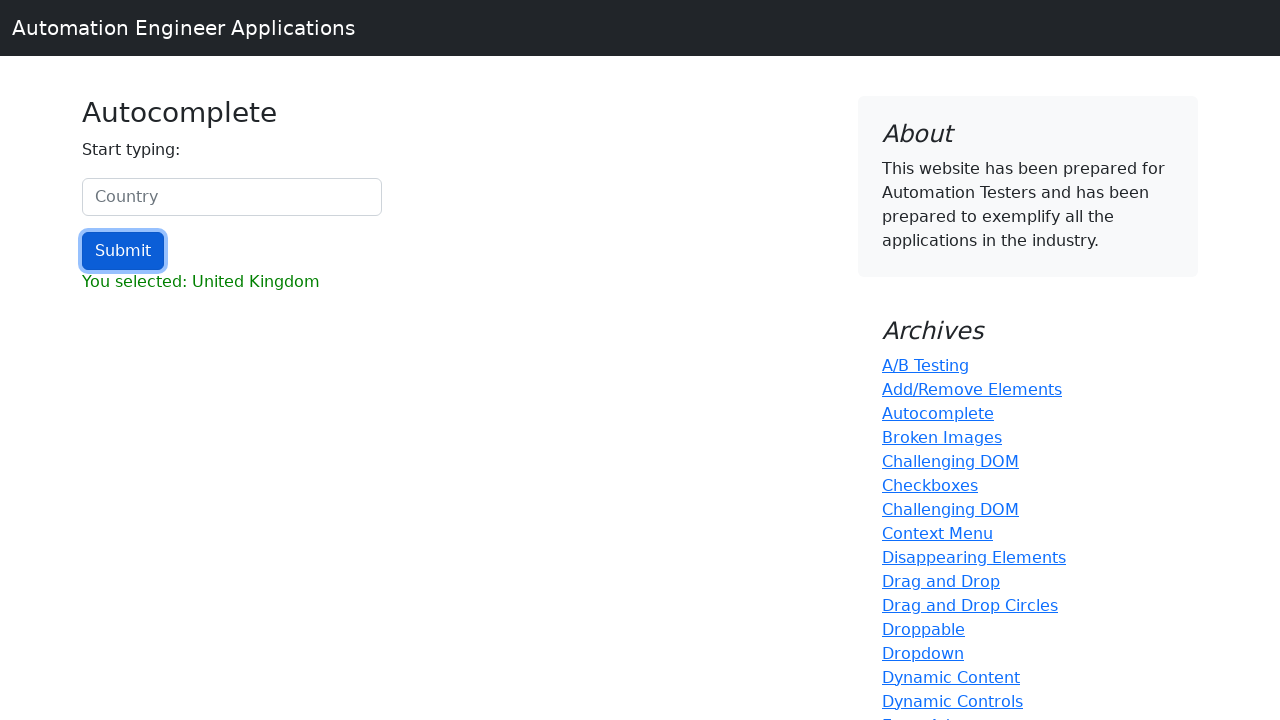

Verified that result contains 'United Kingdom'
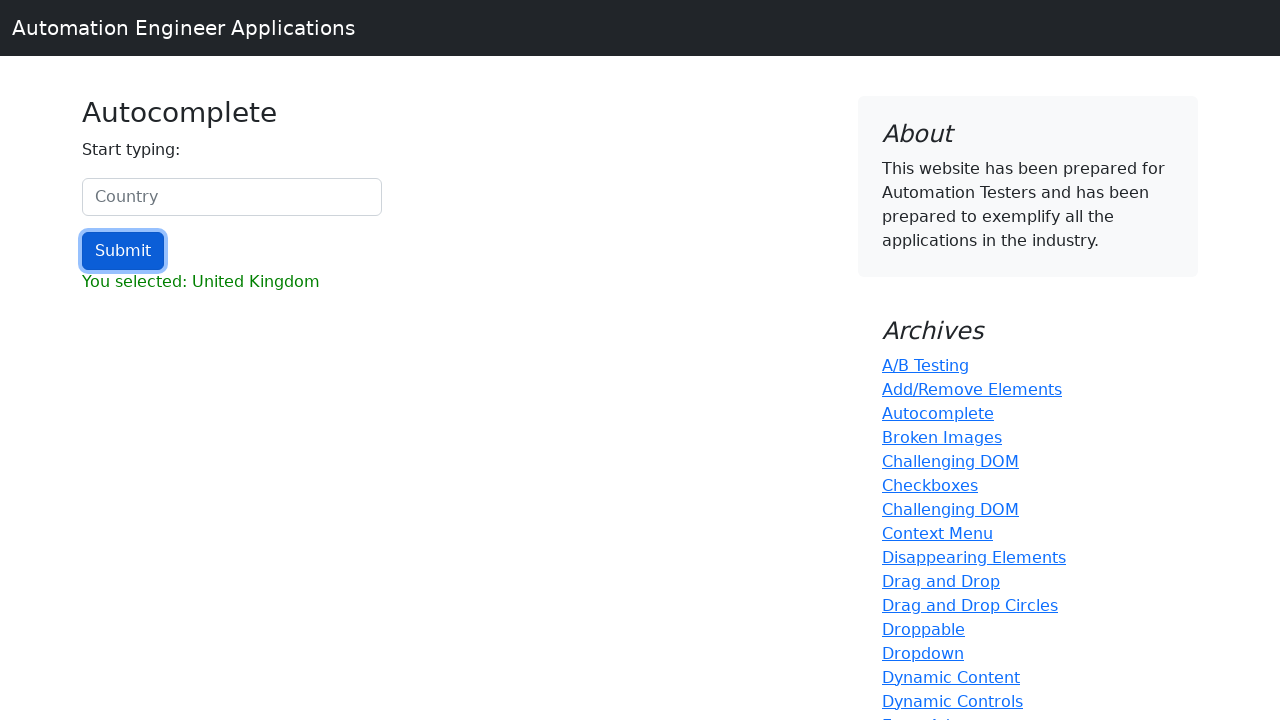

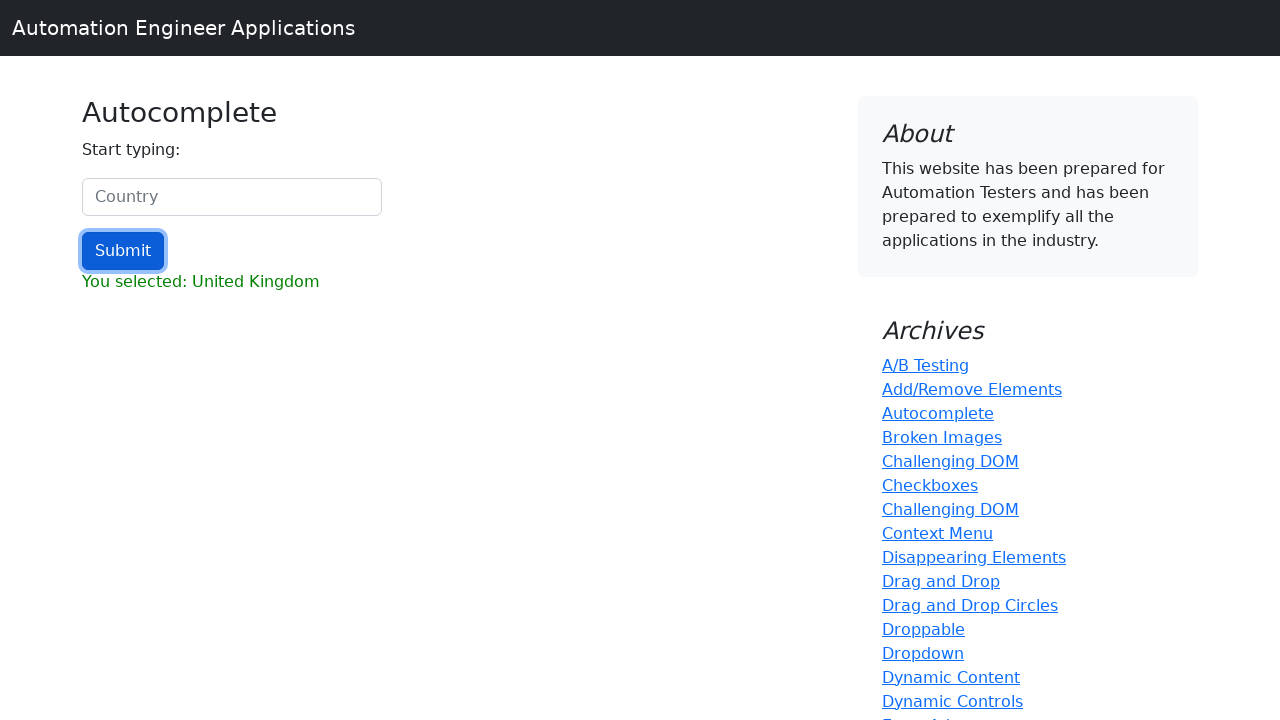